Simple test that navigates to the Kobiton homepage and verifies the page loads successfully.

Starting URL: https://kobiton.com/

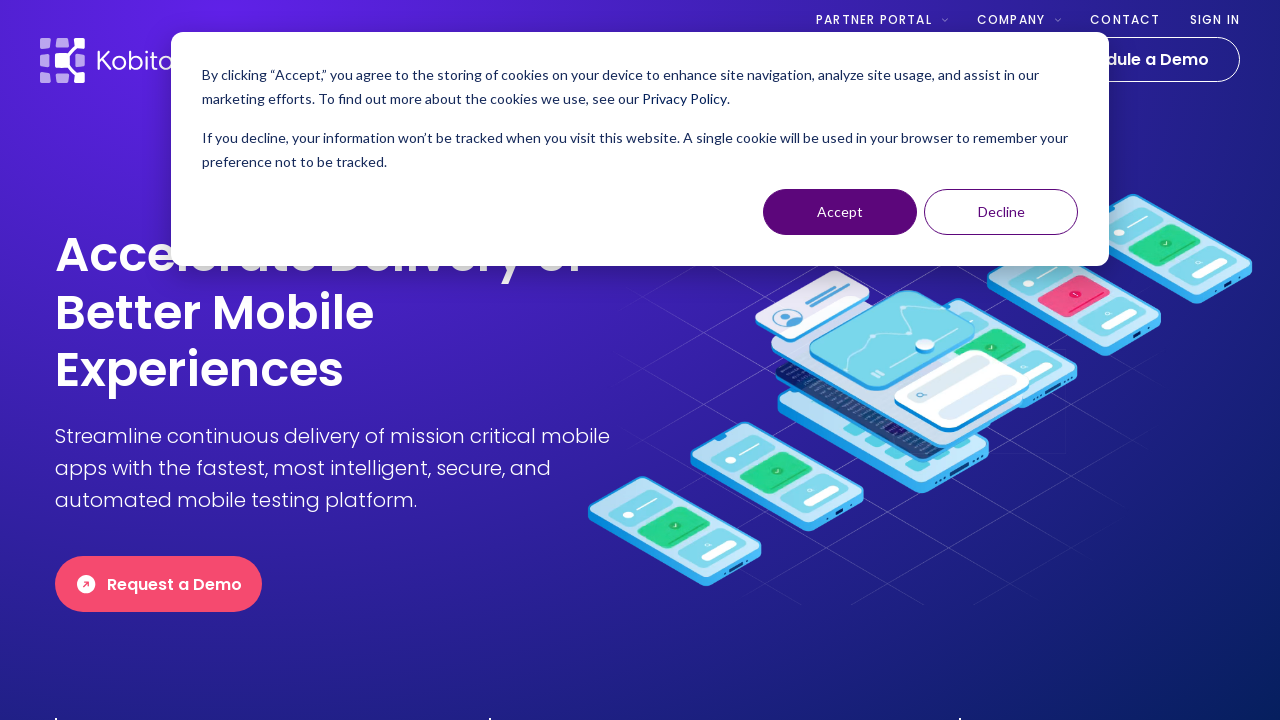

Waited for DOM content to load on Kobiton homepage
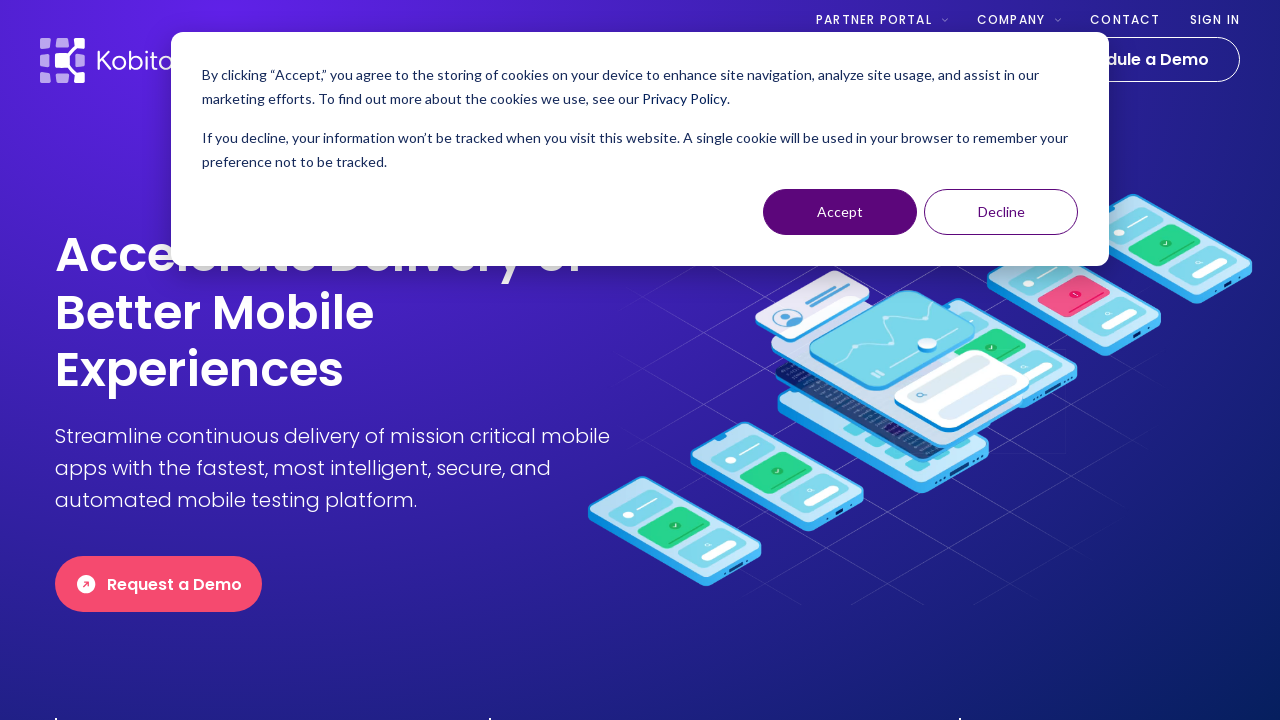

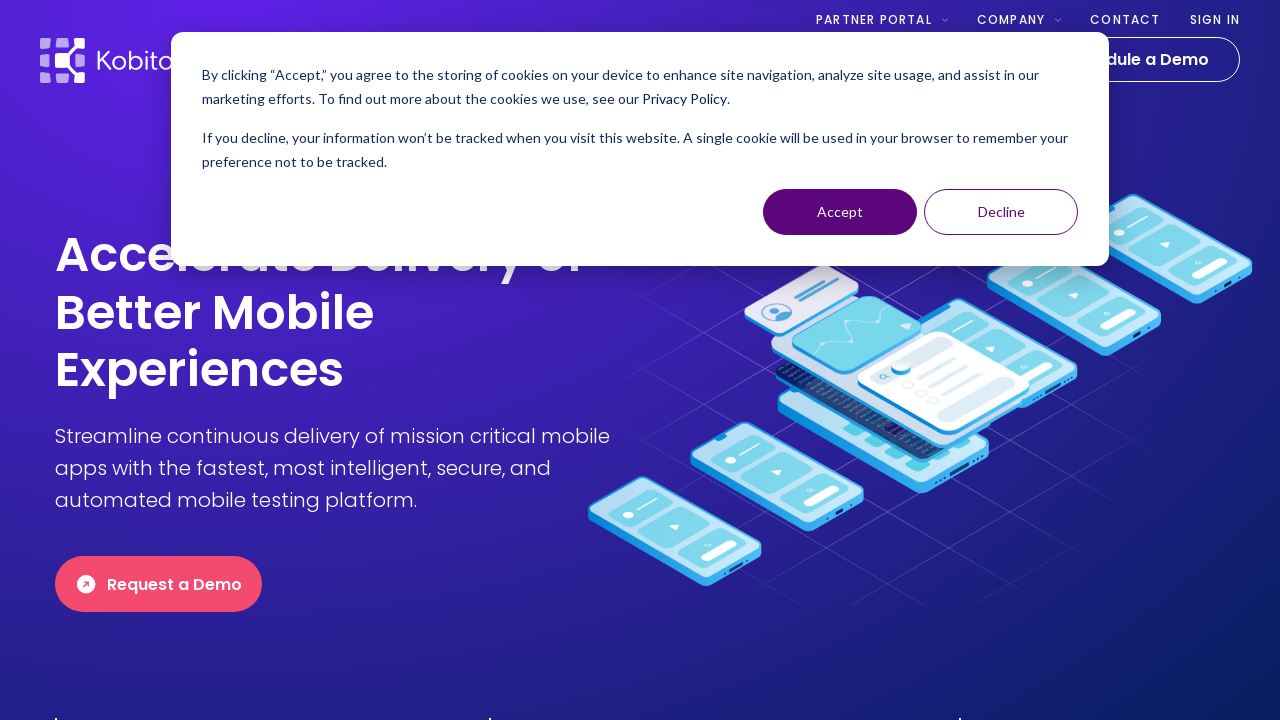